Tests the offers page by clicking on a column header to sort it, verifying the sort order is correct, then navigating through pagination to find a specific item (Rice) in the table.

Starting URL: https://rahulshettyacademy.com/seleniumPractise/#/offers

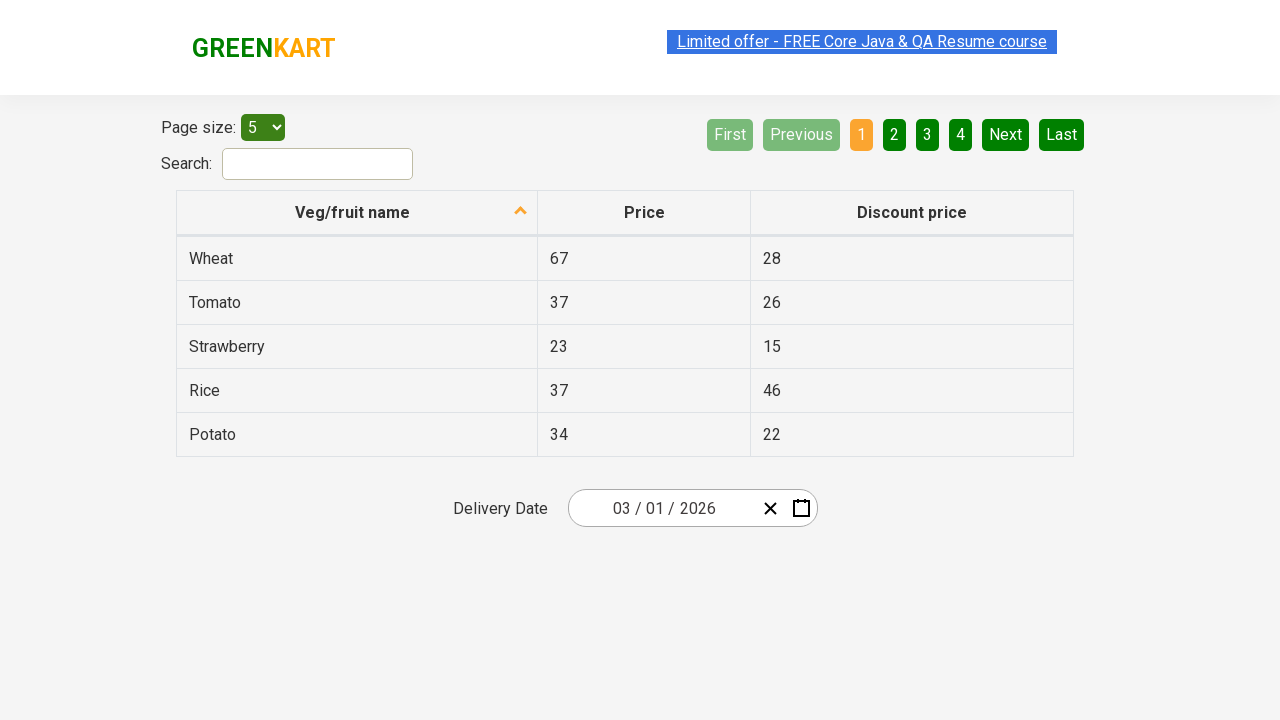

Clicked first column header to sort at (357, 213) on xpath=//tr/th[1]
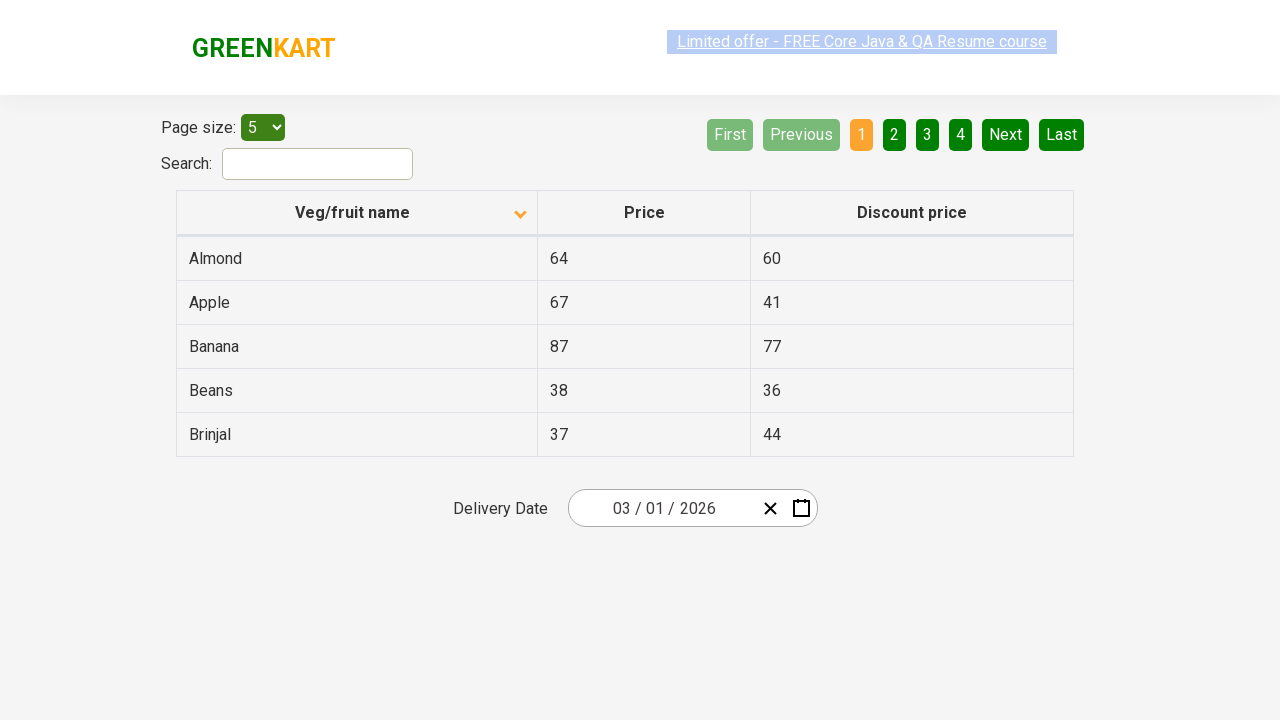

Table loaded and first column cells are visible
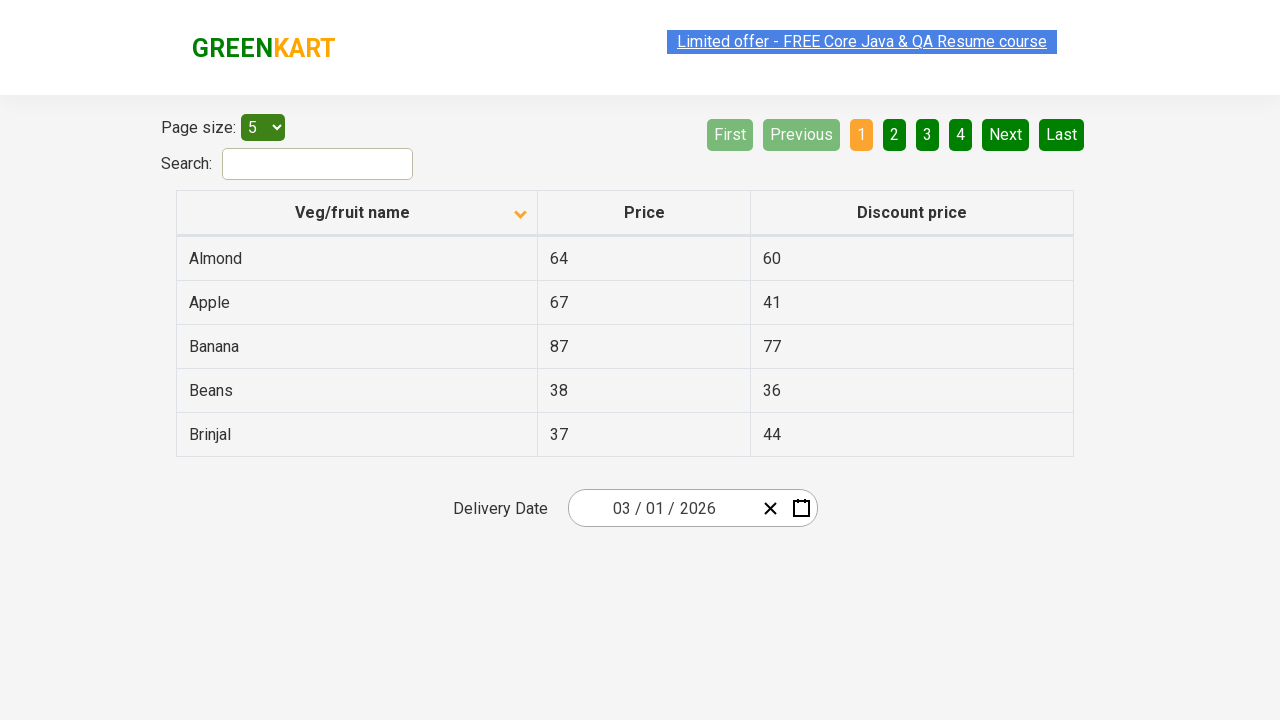

Retrieved all items from first column
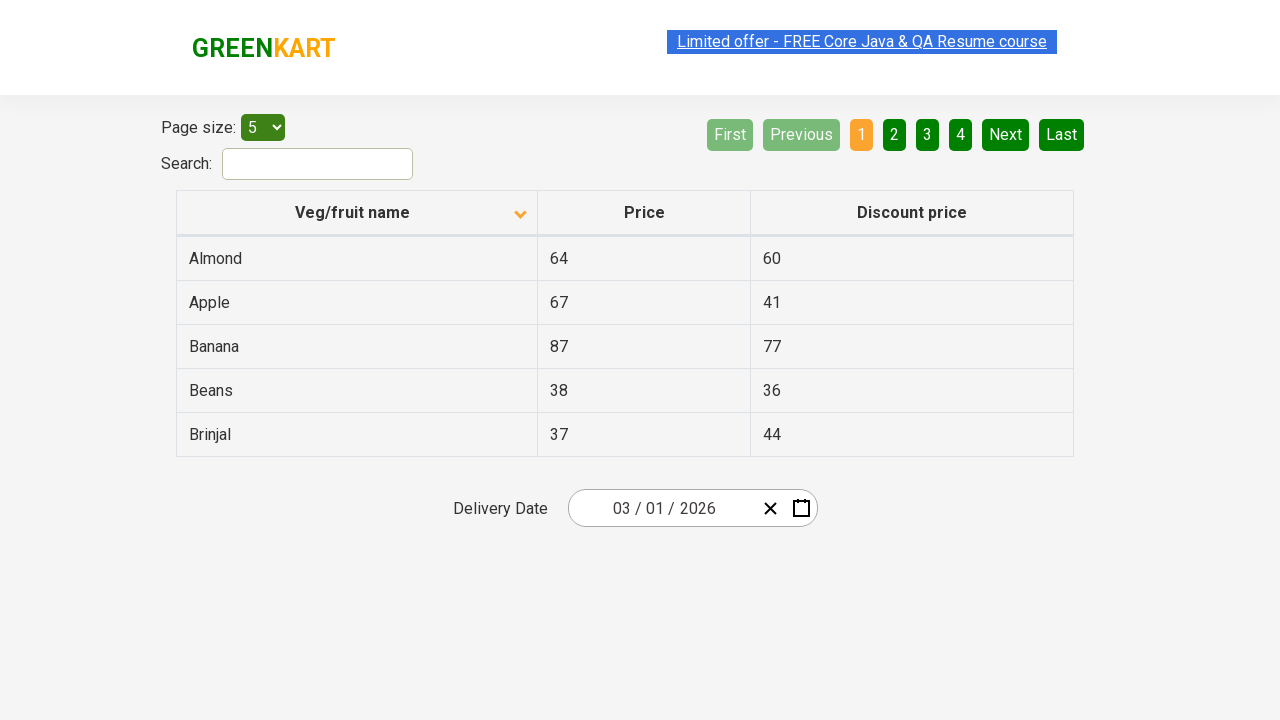

Created sorted reference list
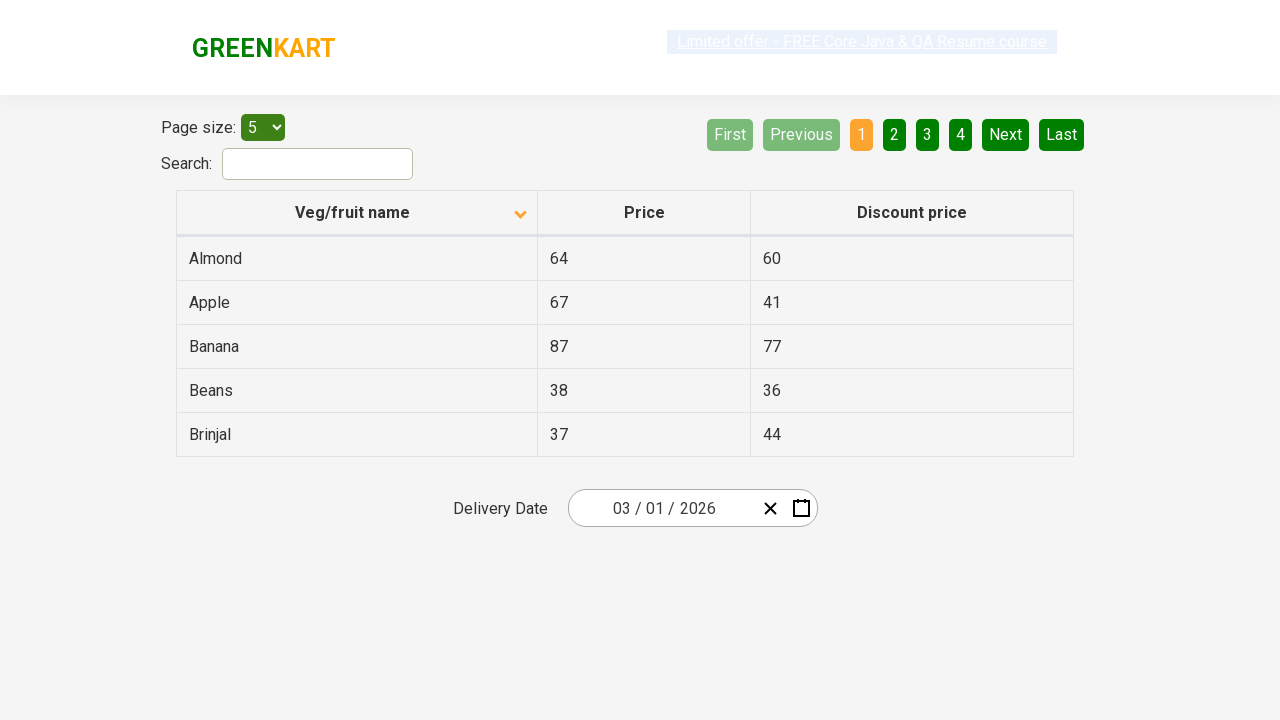

Verified column is sorted alphabetically
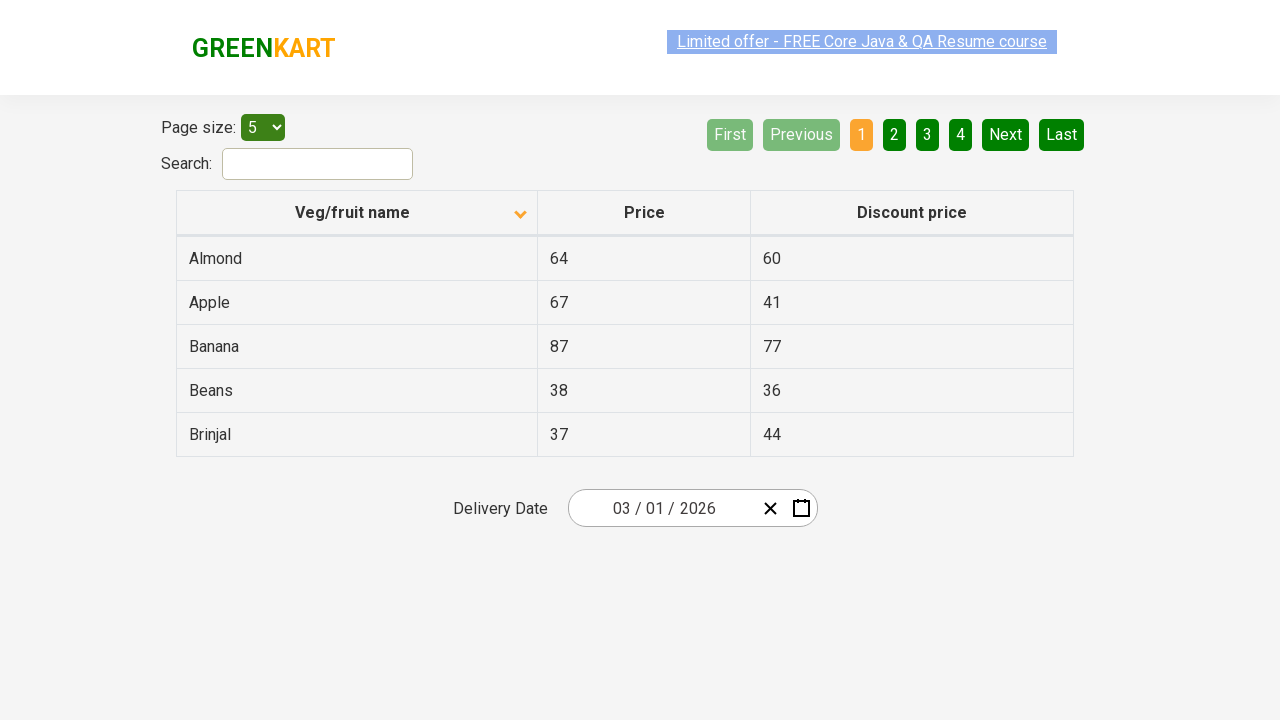

Retrieved items from current page (page 1)
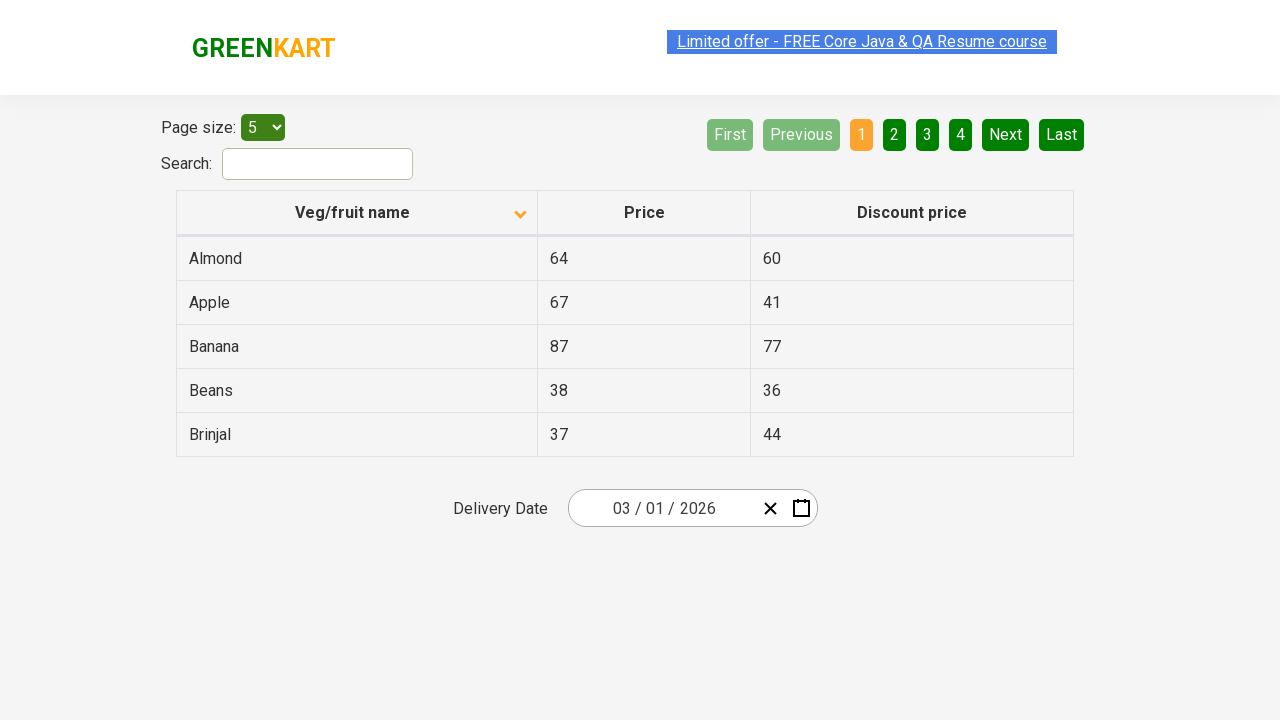

Checked if 'Rice' exists on current page - Found: False
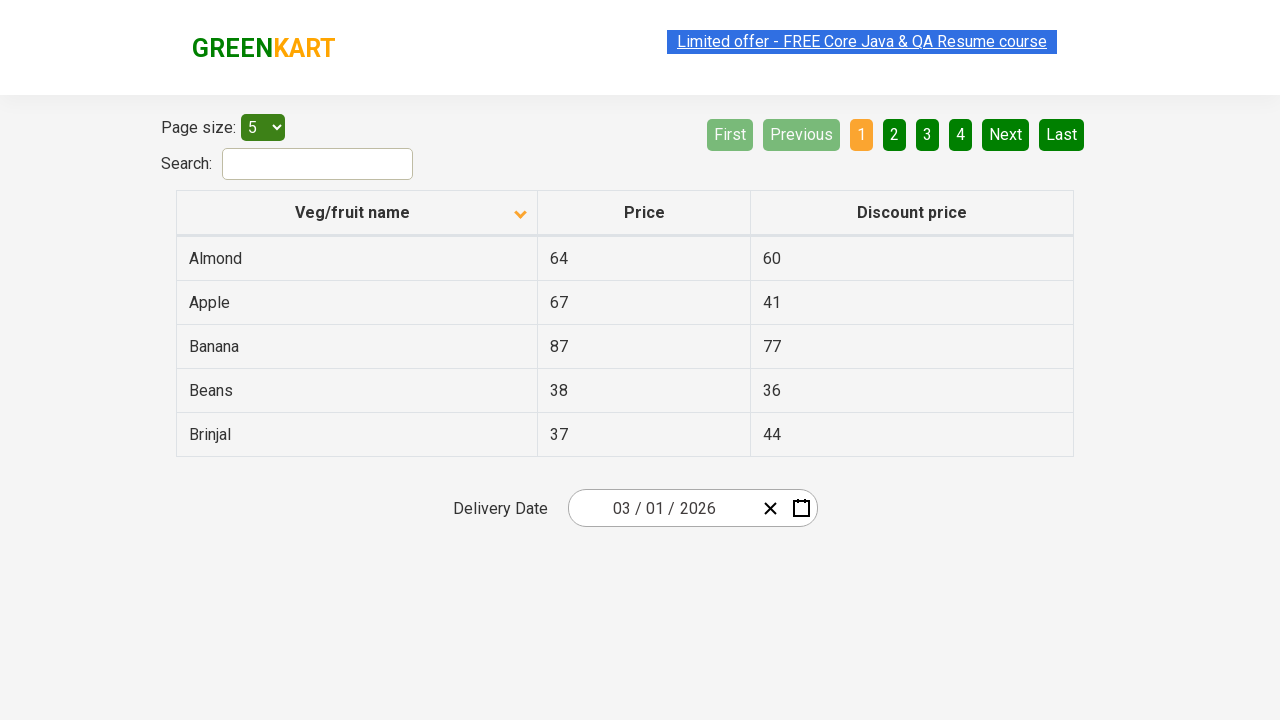

Clicked Next button to navigate to next page at (1006, 134) on [aria-label='Next']
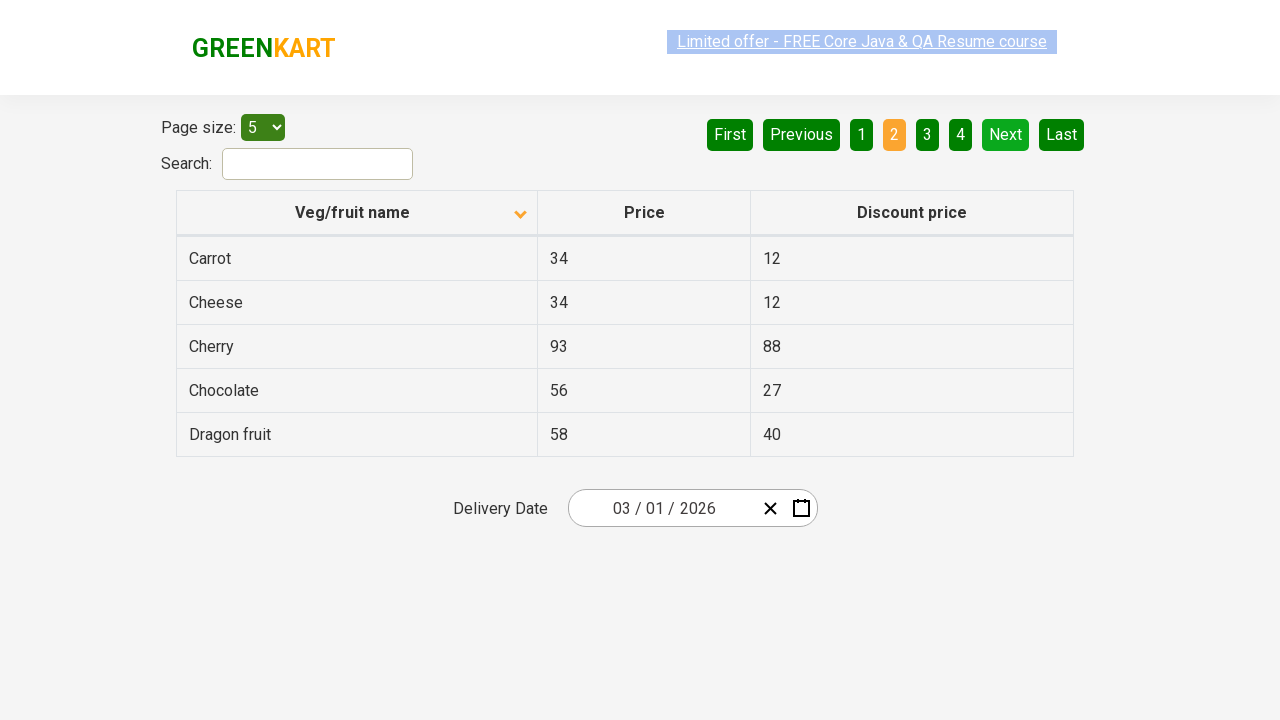

Waited for next page to load
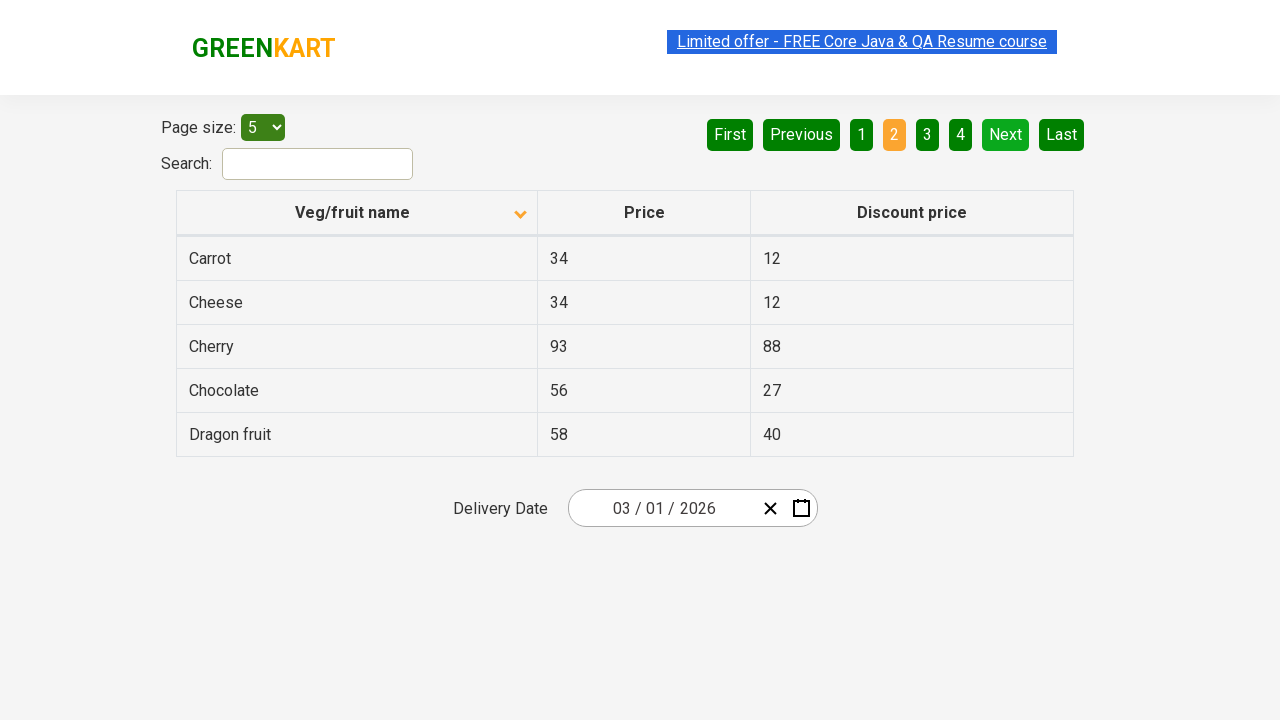

Retrieved items from current page (page 2)
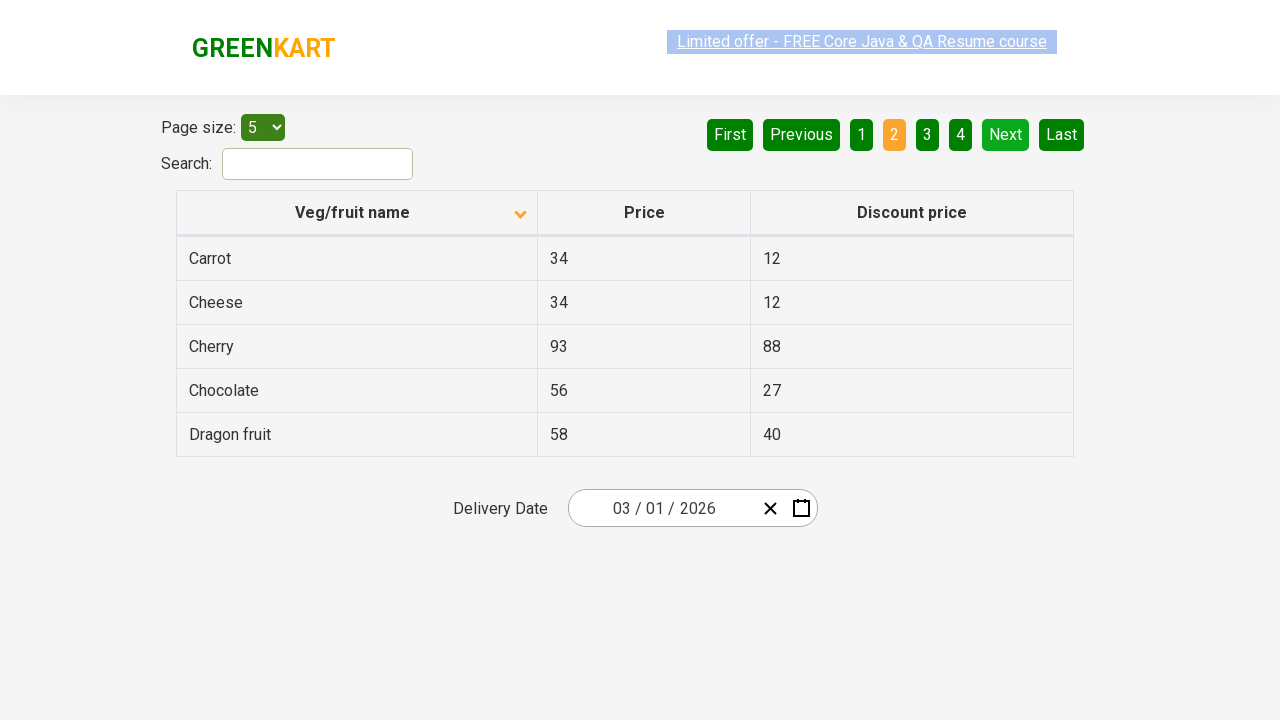

Checked if 'Rice' exists on current page - Found: False
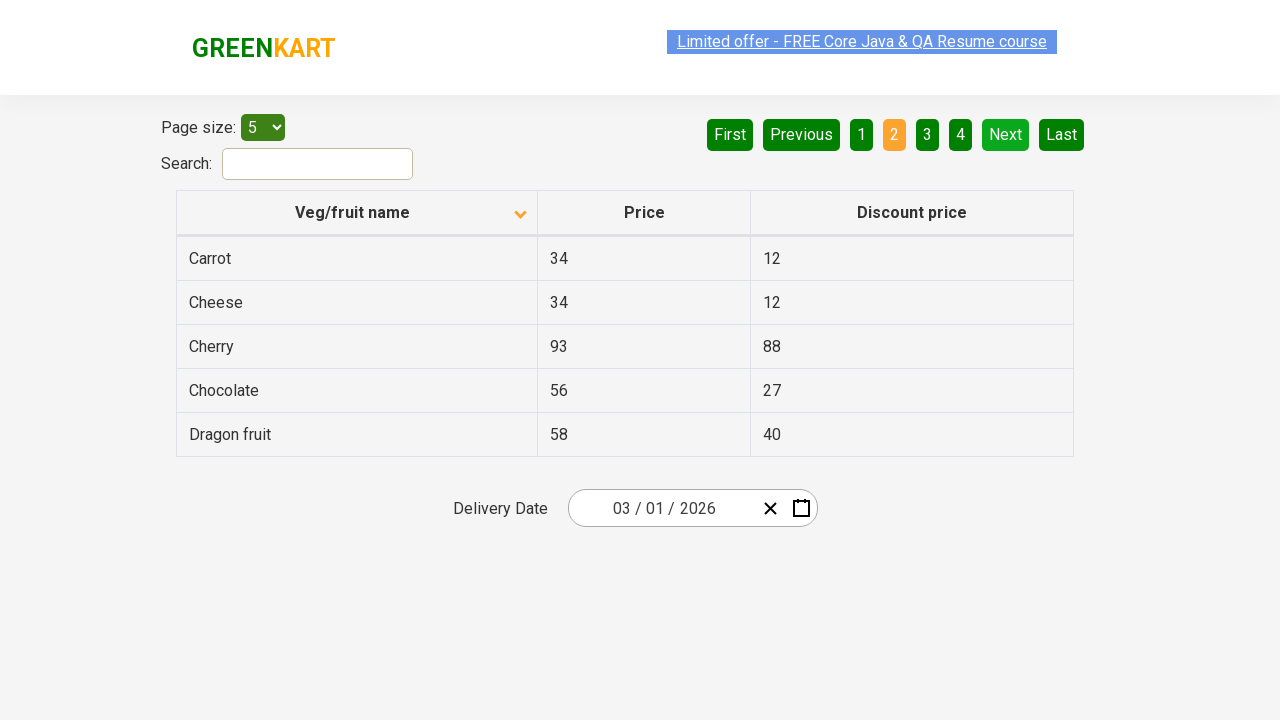

Clicked Next button to navigate to next page at (1006, 134) on [aria-label='Next']
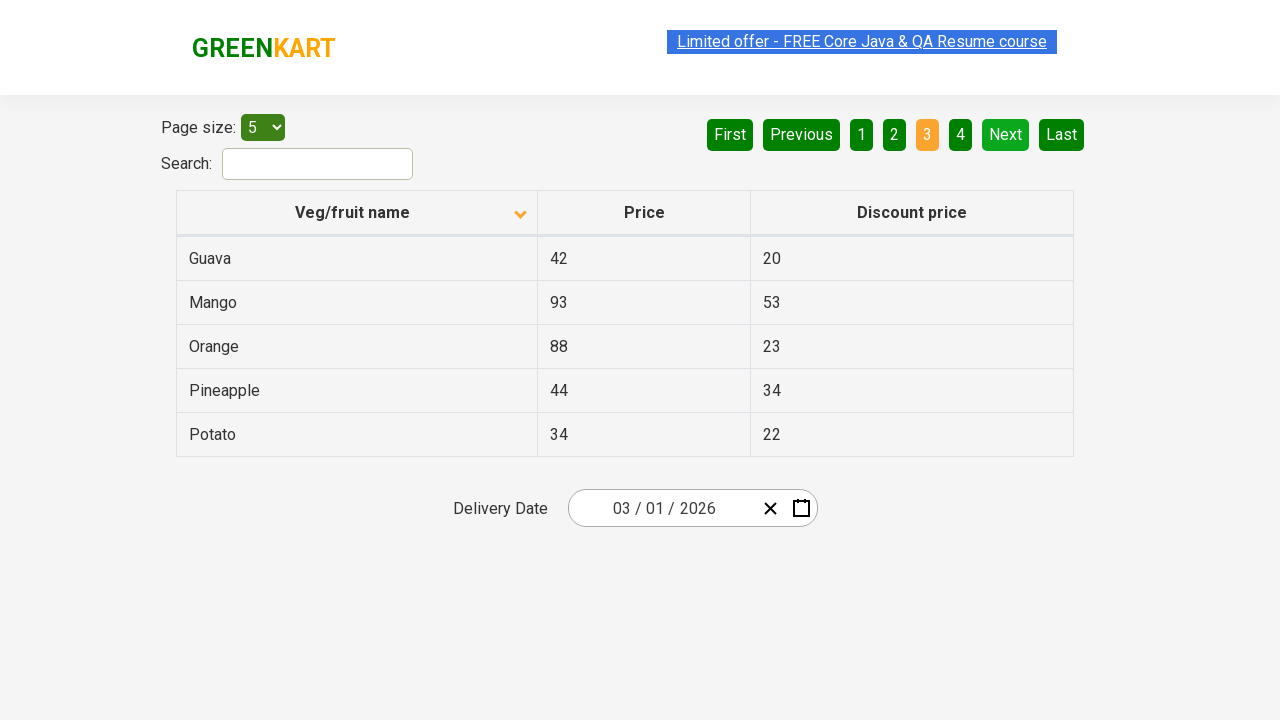

Waited for next page to load
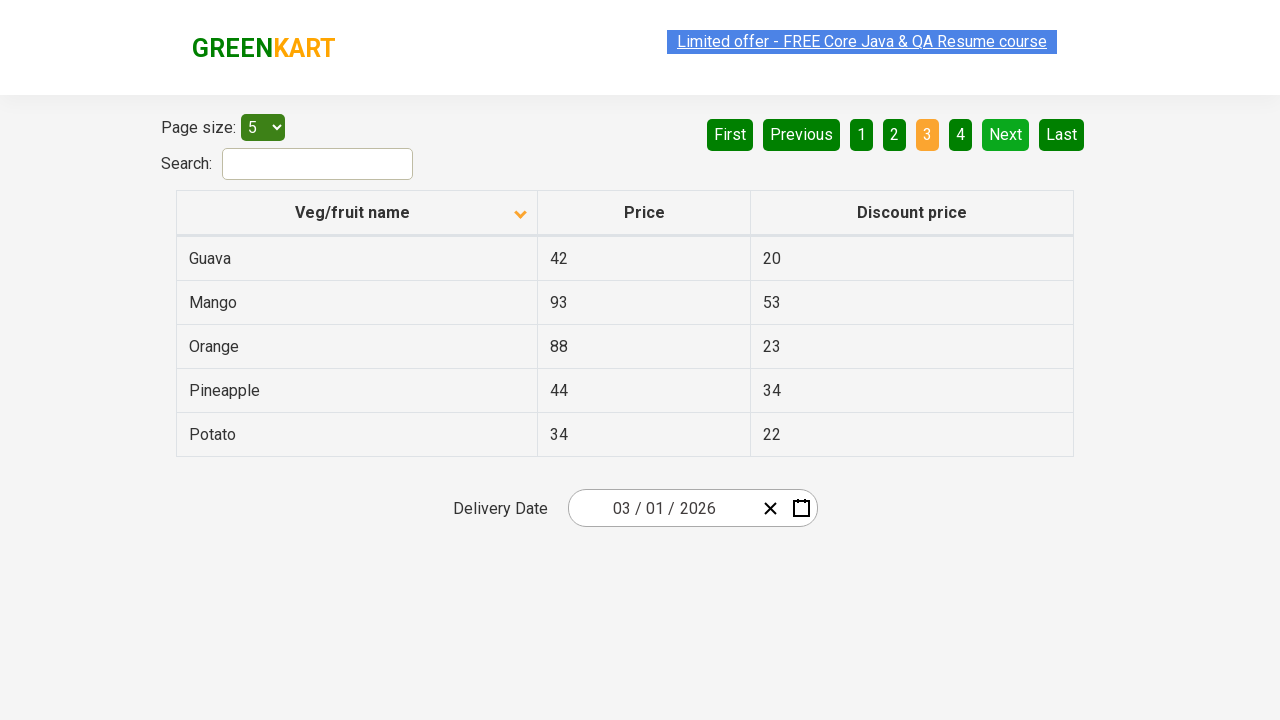

Retrieved items from current page (page 3)
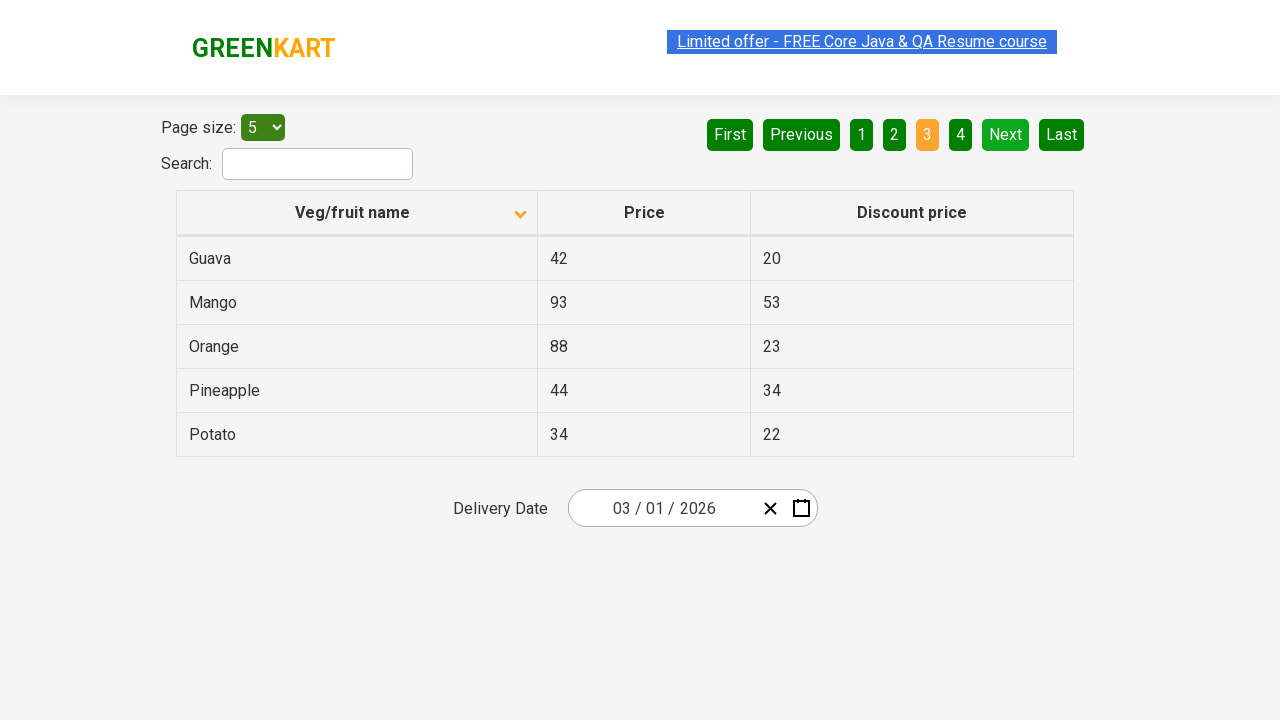

Checked if 'Rice' exists on current page - Found: False
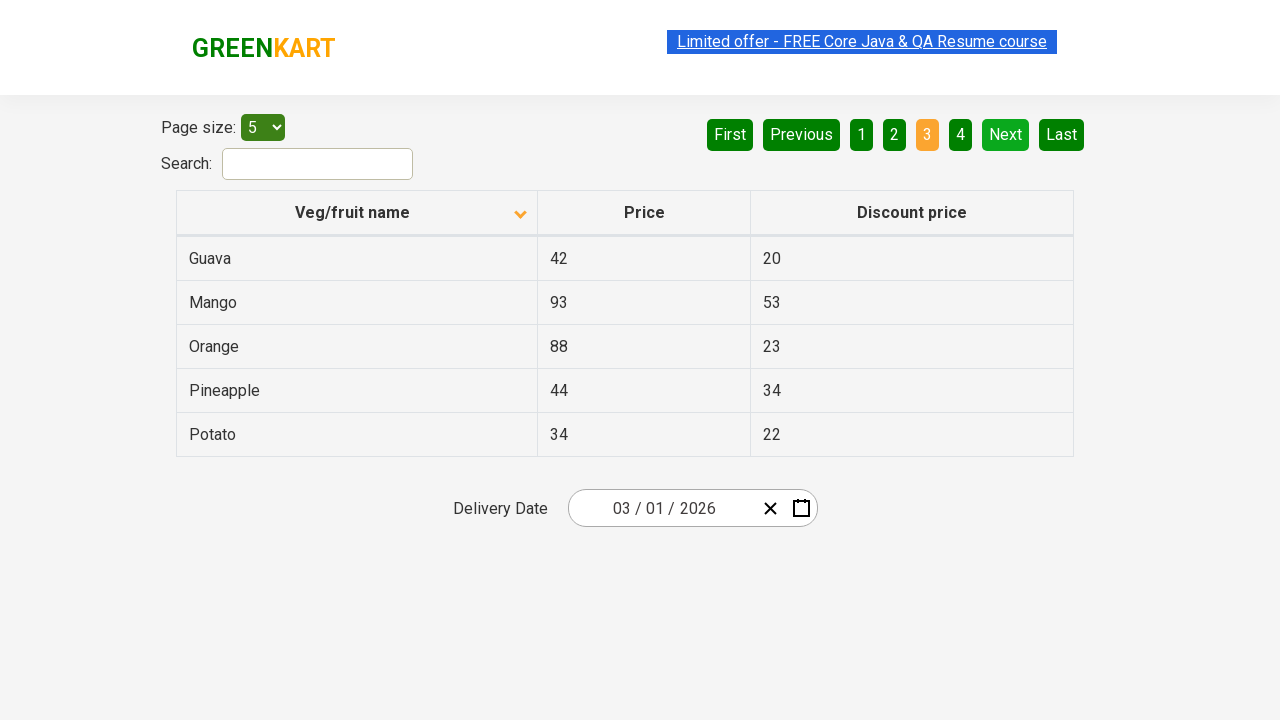

Clicked Next button to navigate to next page at (1006, 134) on [aria-label='Next']
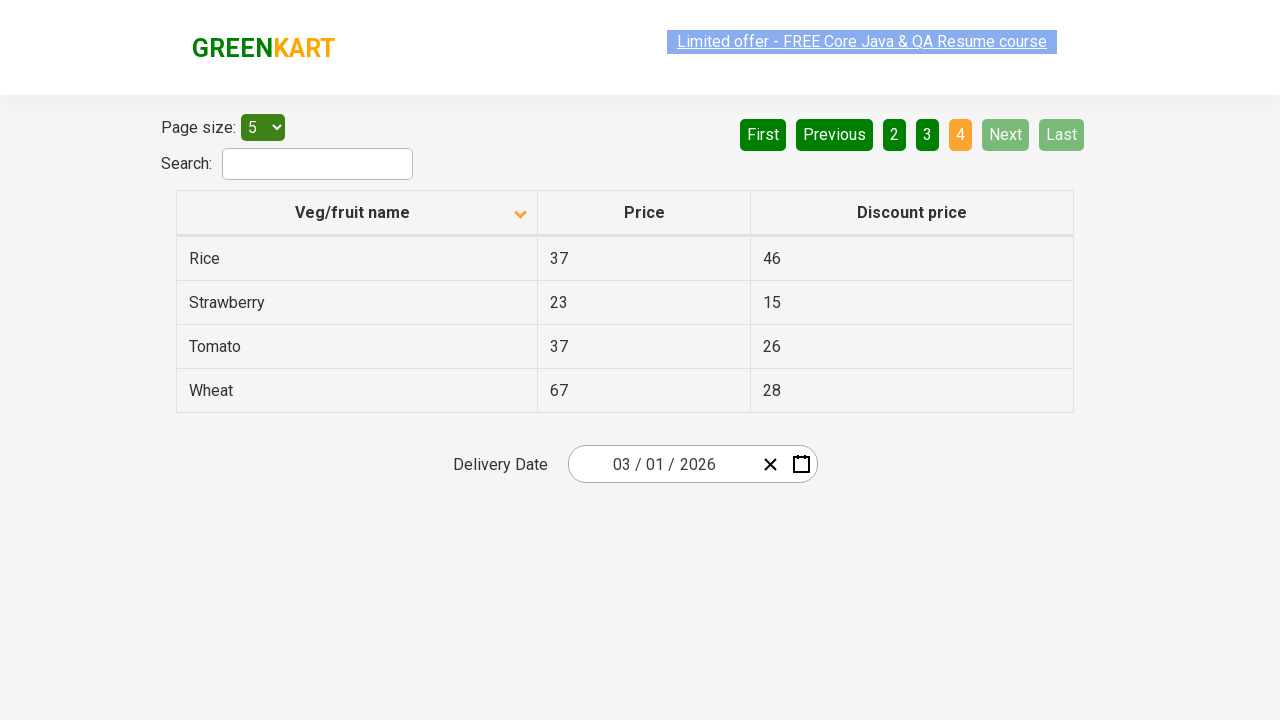

Waited for next page to load
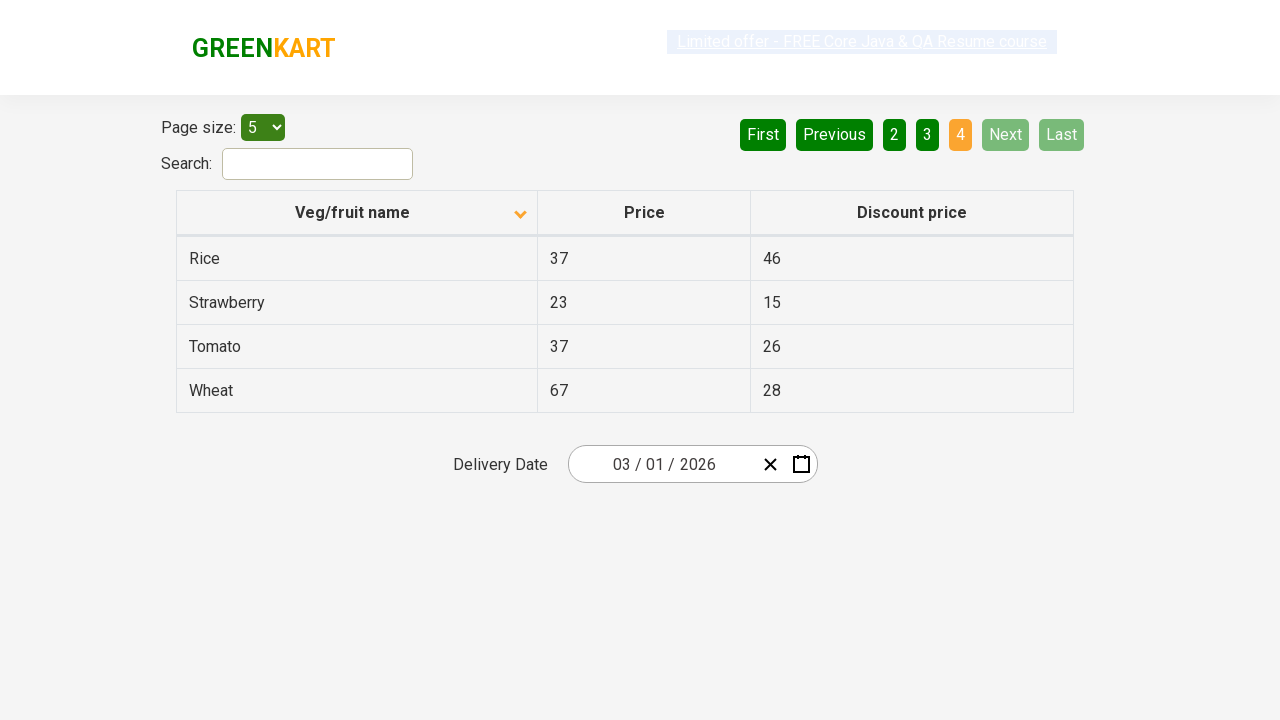

Retrieved items from current page (page 4)
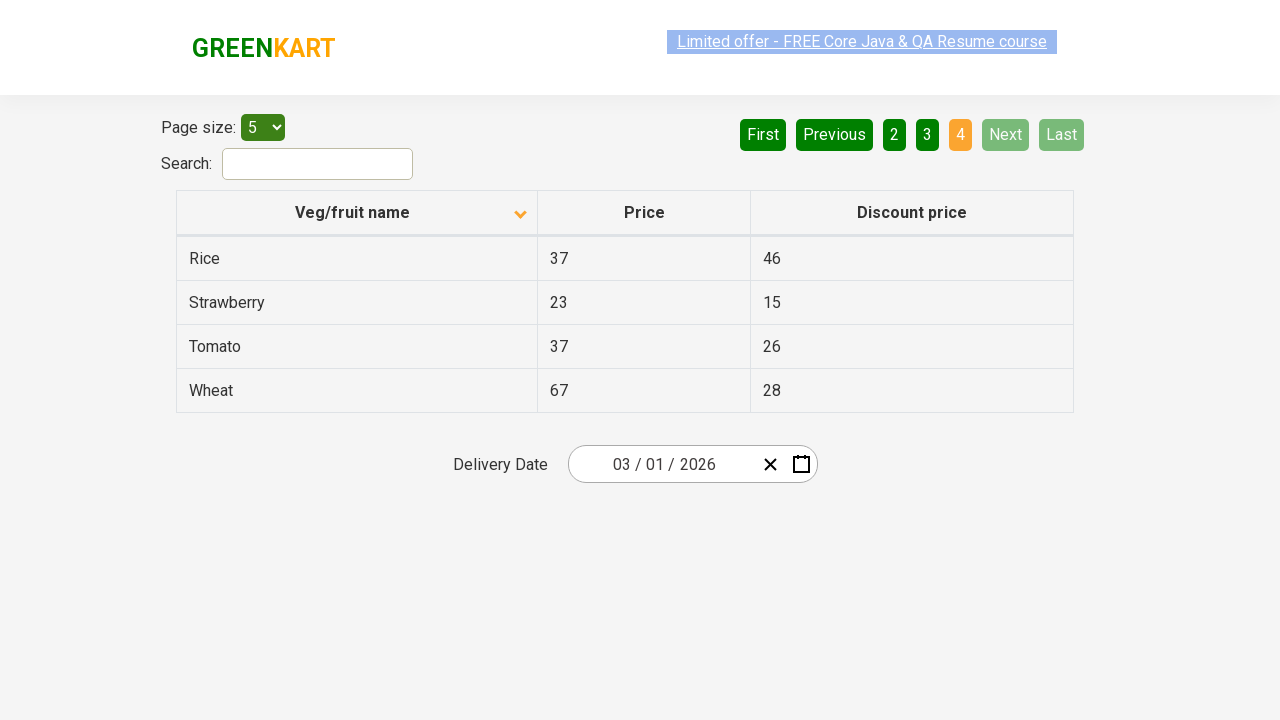

Checked if 'Rice' exists on current page - Found: True
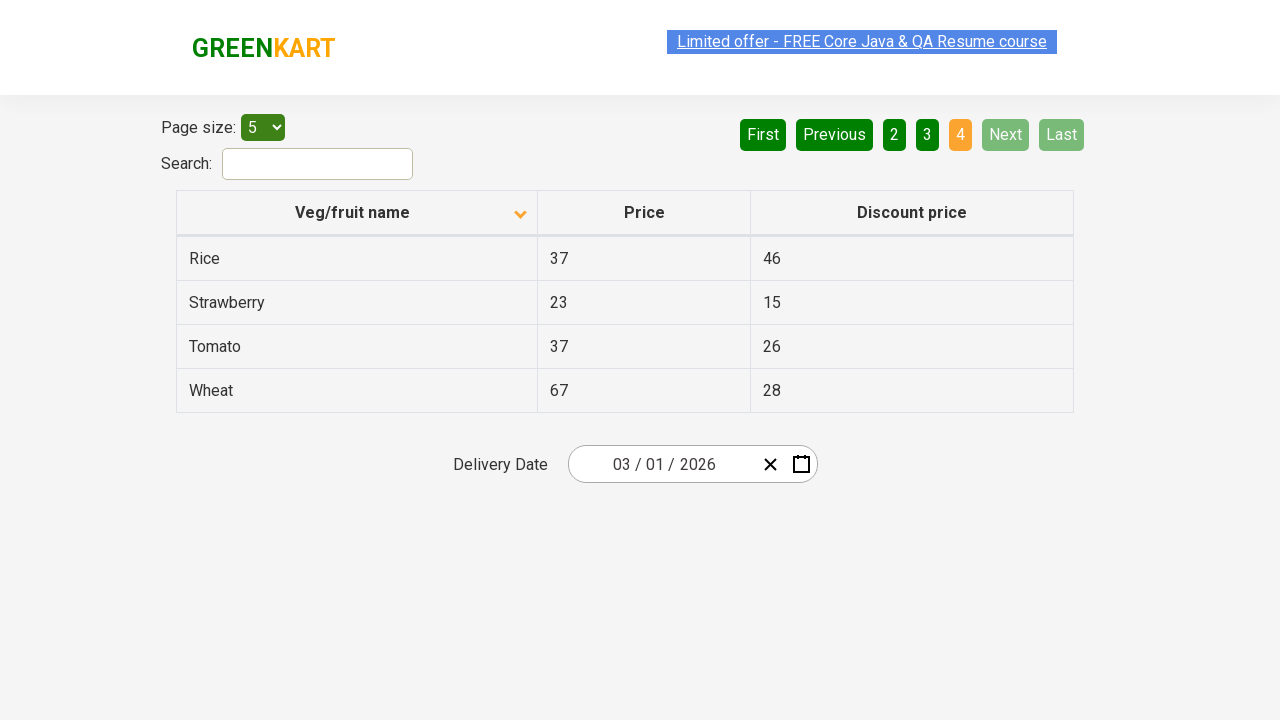

Located 'Rice' in the table
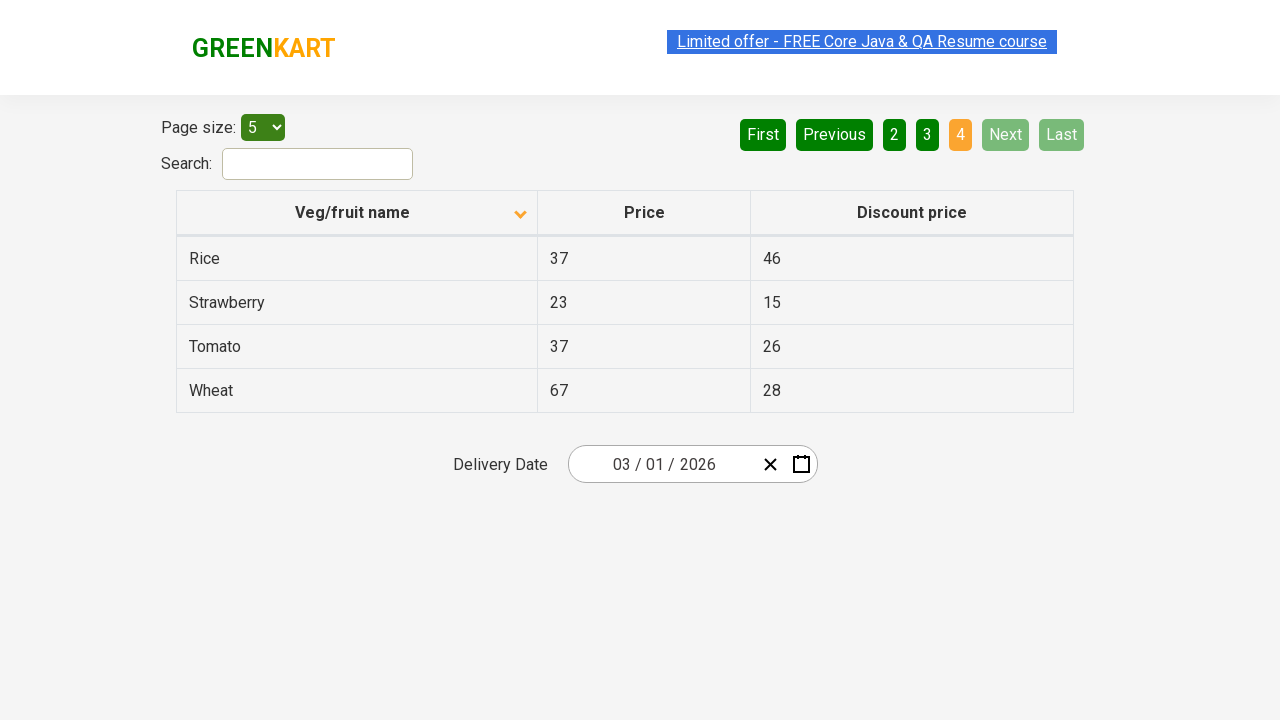

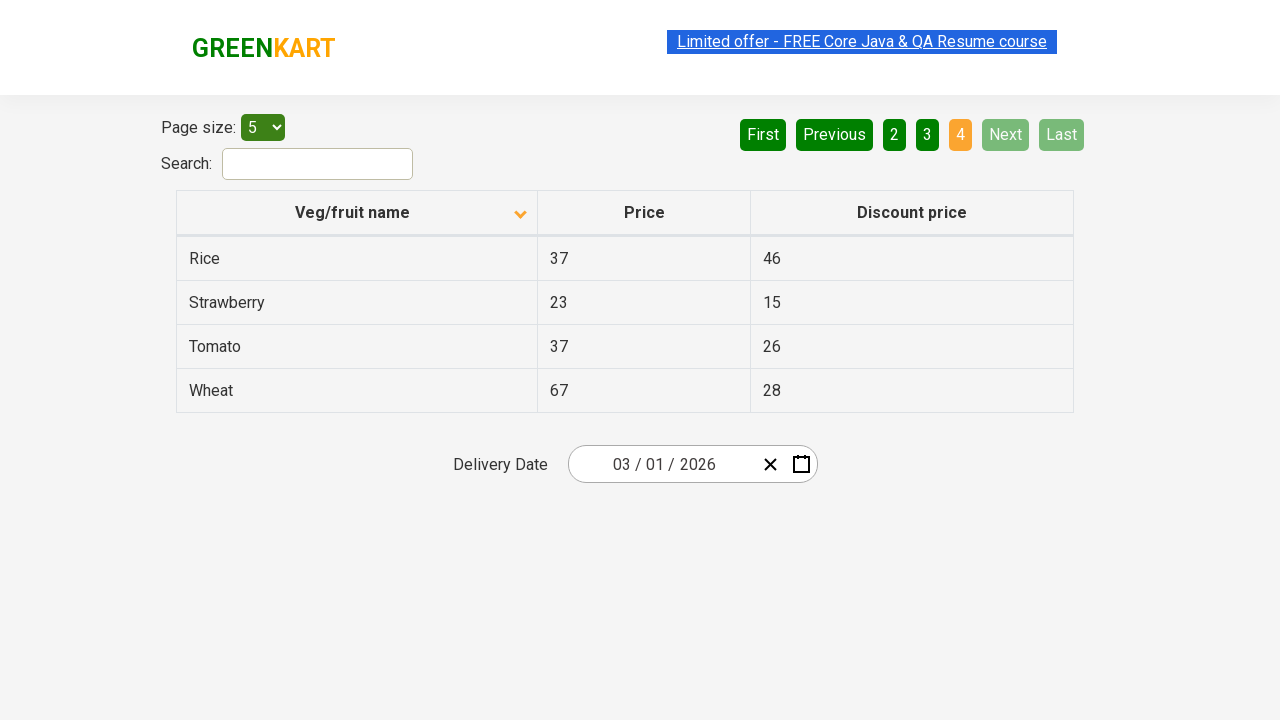